Tests checkbox functionality by navigating to a checkboxes page, finding all checkbox elements, and verifying that the second checkbox is checked by default using the selected state.

Starting URL: http://the-internet.herokuapp.com/checkboxes

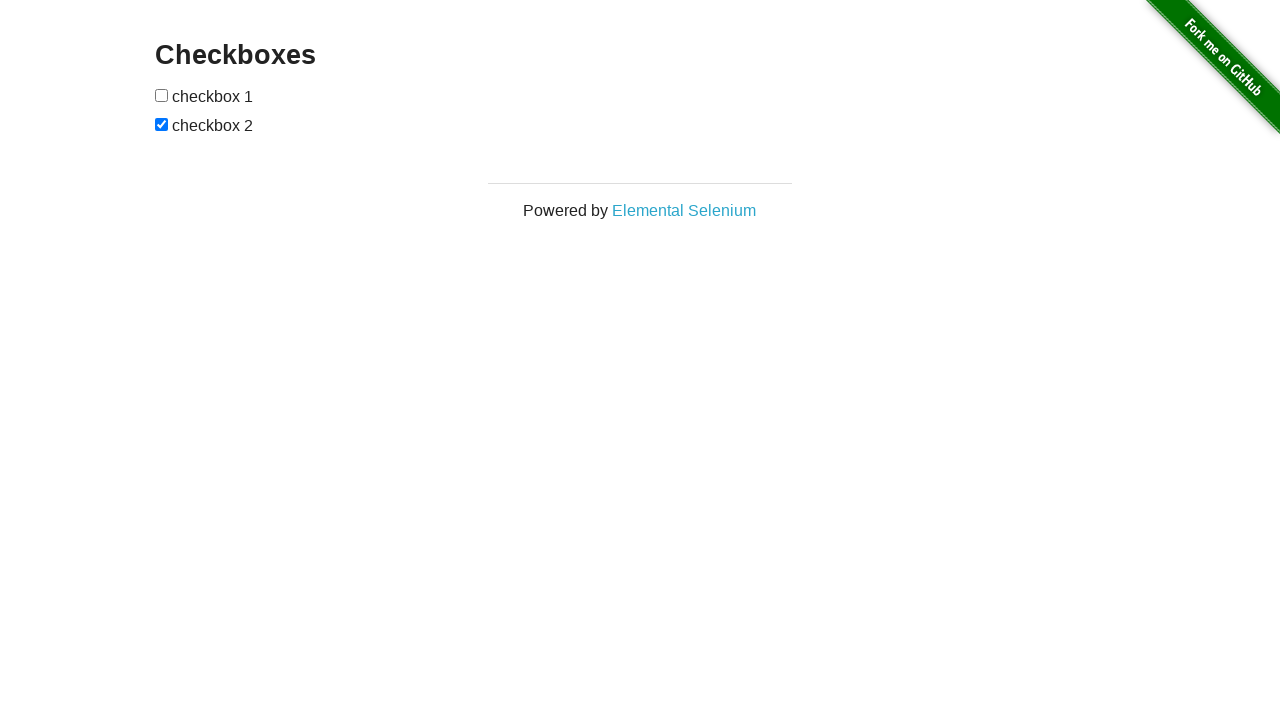

Waited for checkbox elements to load on the page
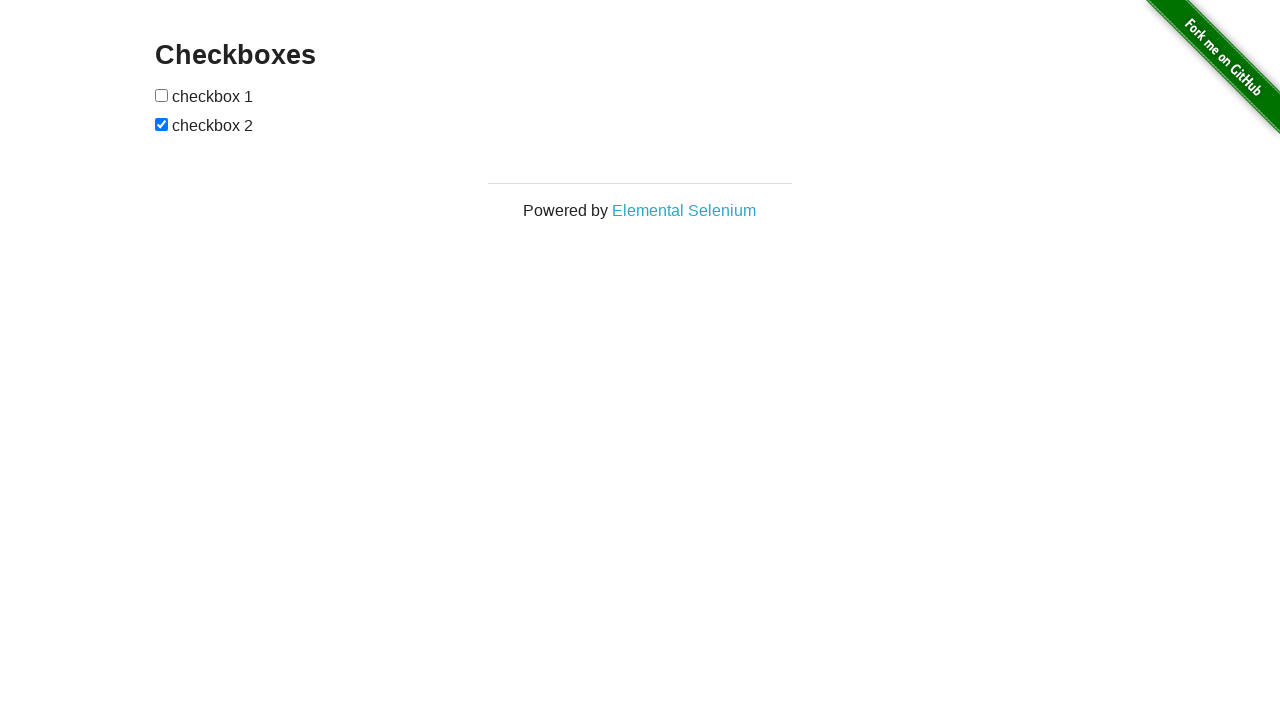

Located all checkbox elements on the page
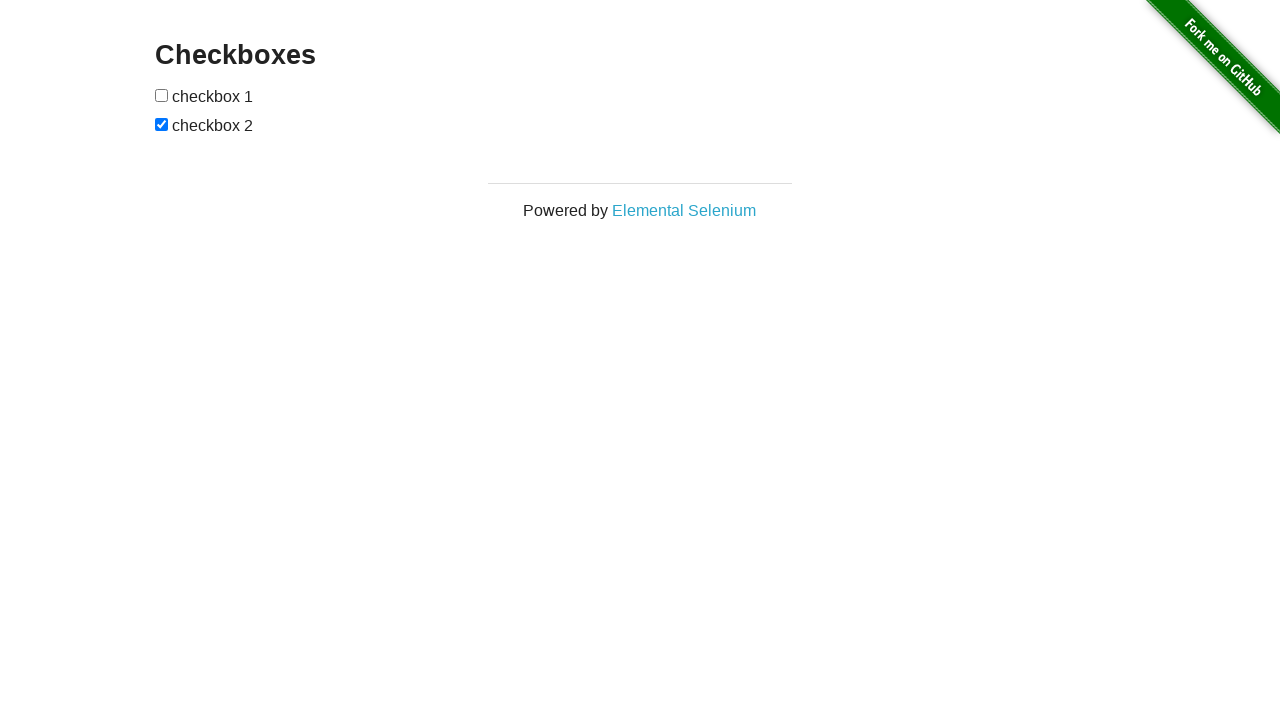

Retrieved the last (second) checkbox element
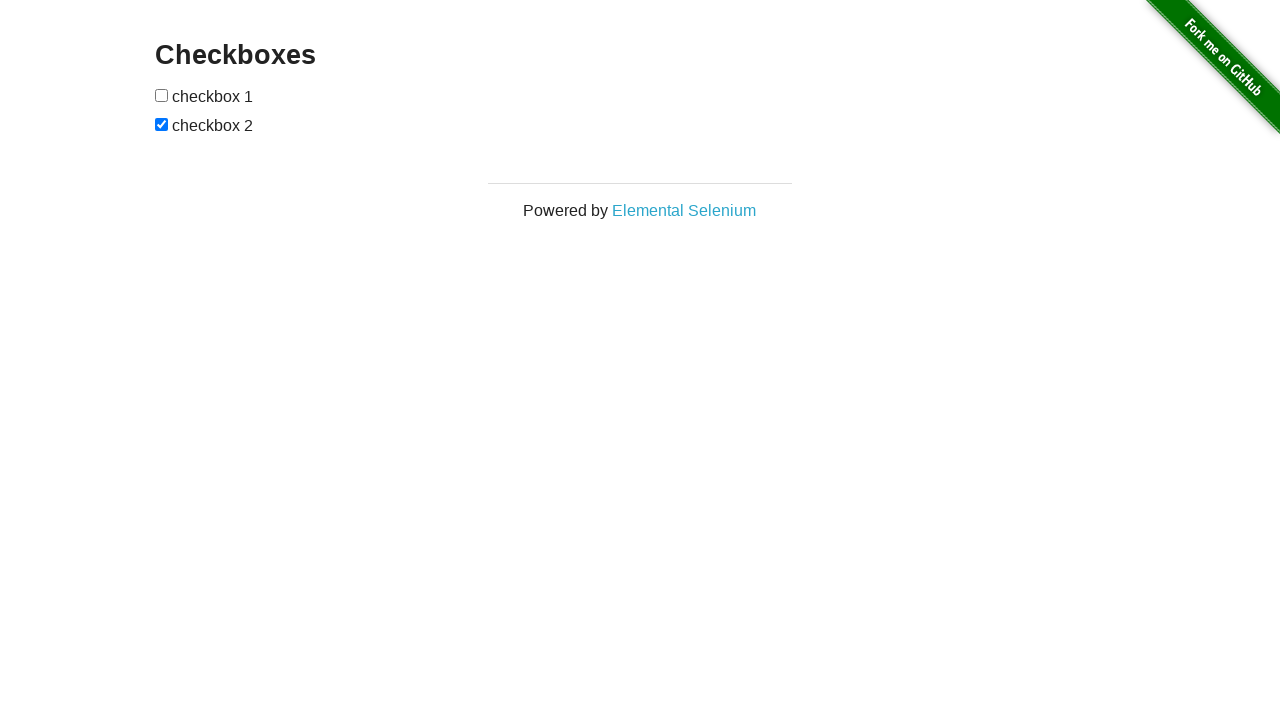

Verified that the second checkbox is checked by default
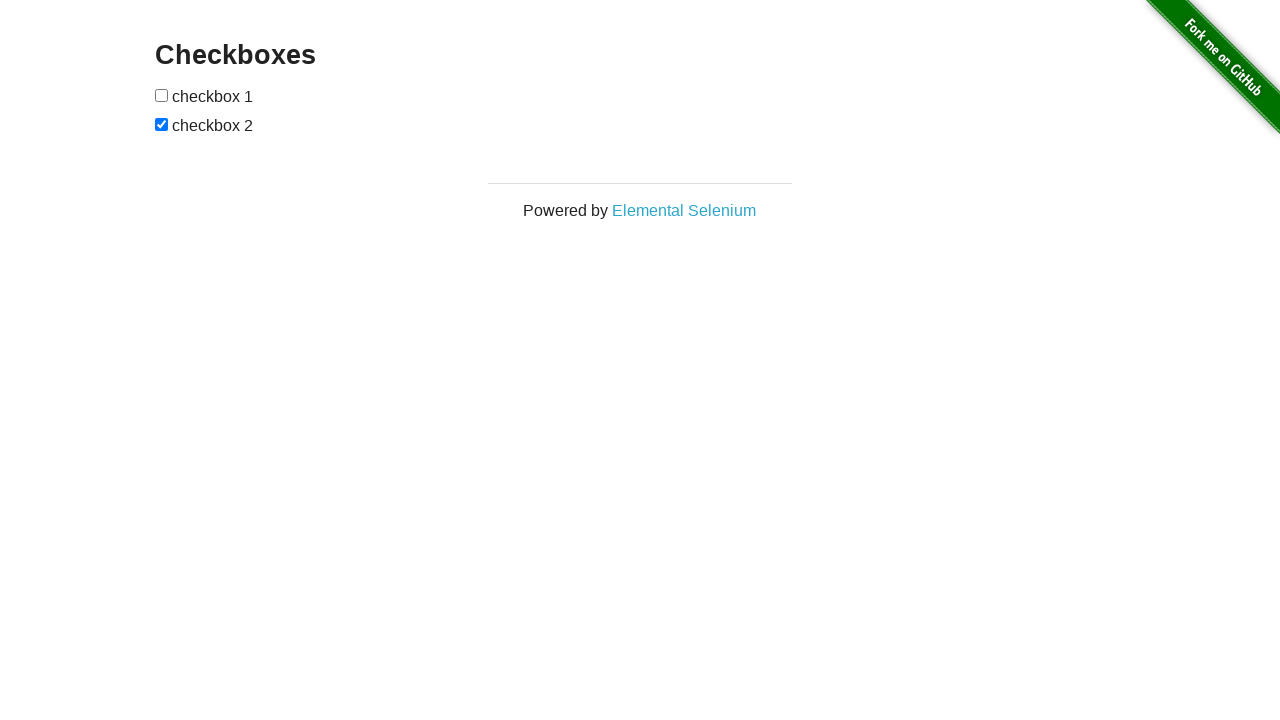

Clicked the first checkbox to check it at (162, 95) on input[type="checkbox"] >> nth=0
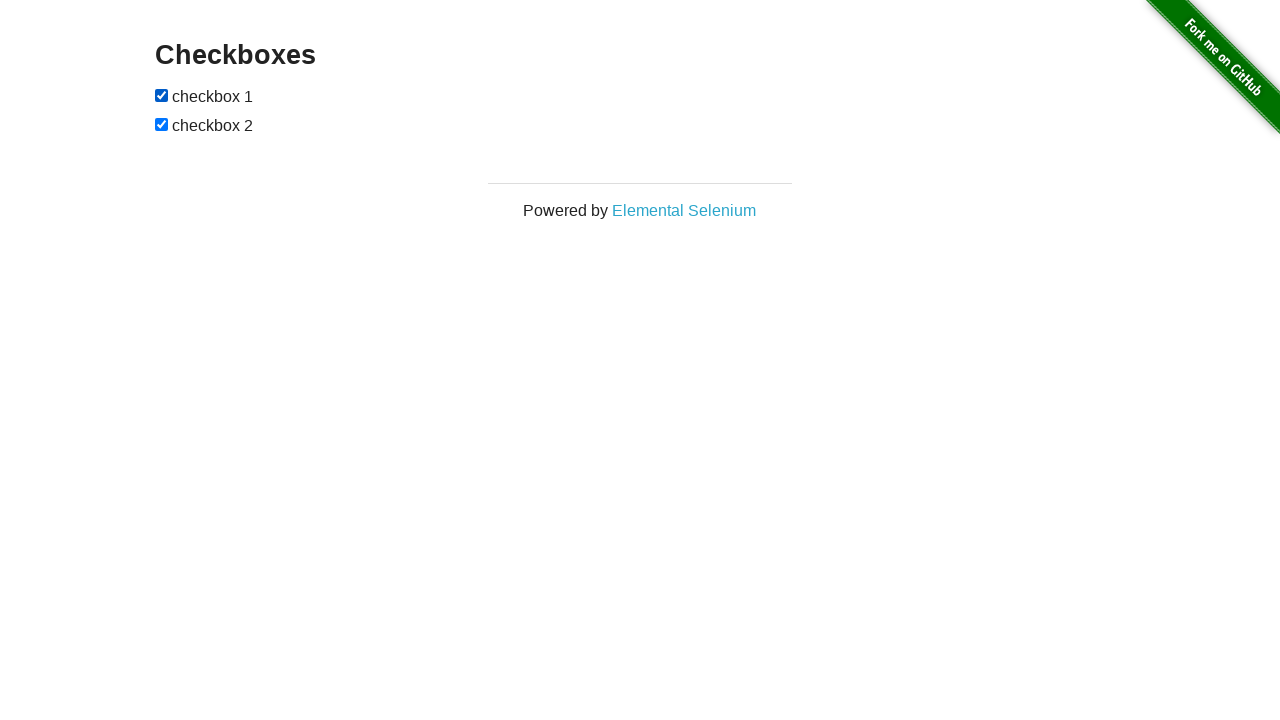

Verified that the first checkbox is now checked
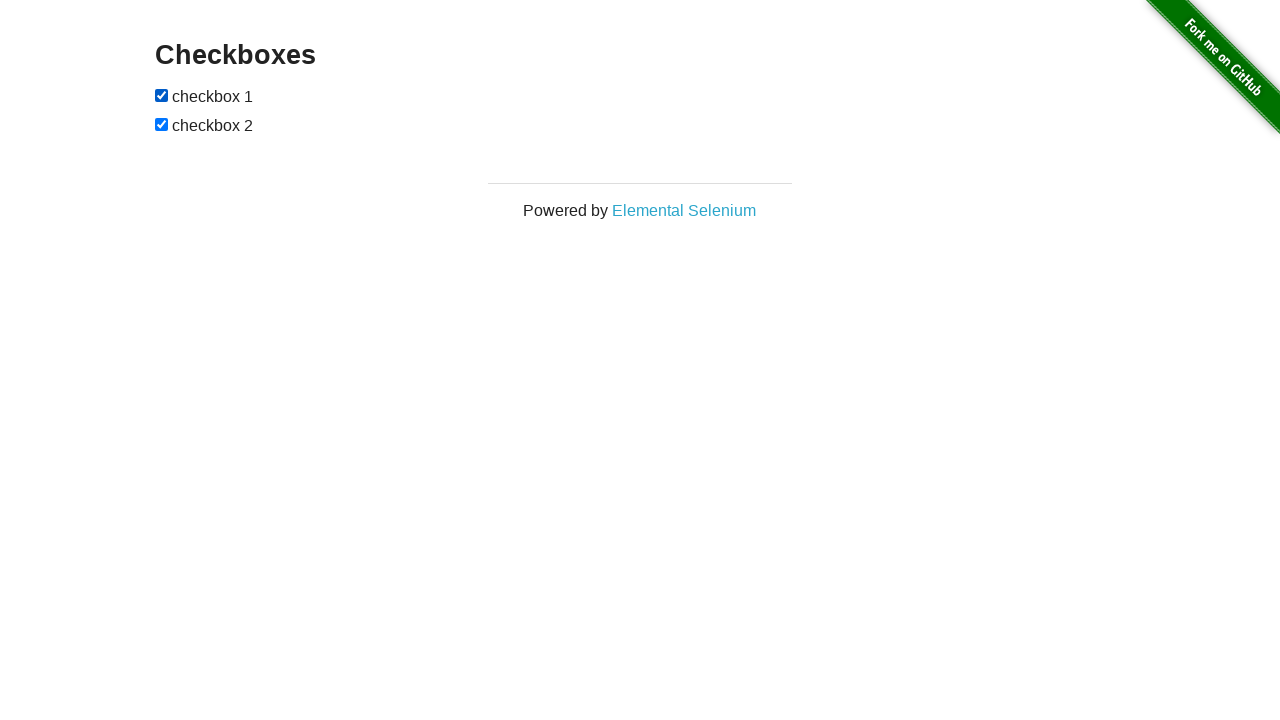

Clicked the second checkbox to uncheck it at (162, 124) on input[type="checkbox"] >> nth=-1
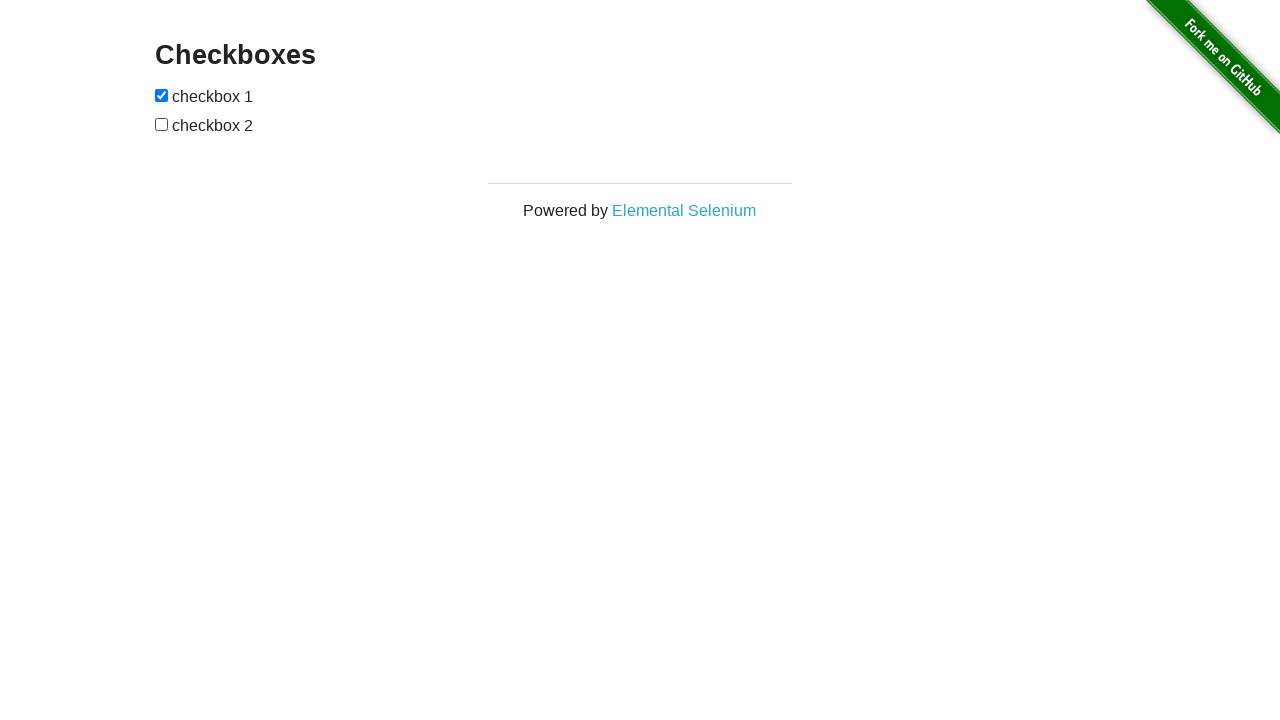

Verified that the second checkbox is now unchecked
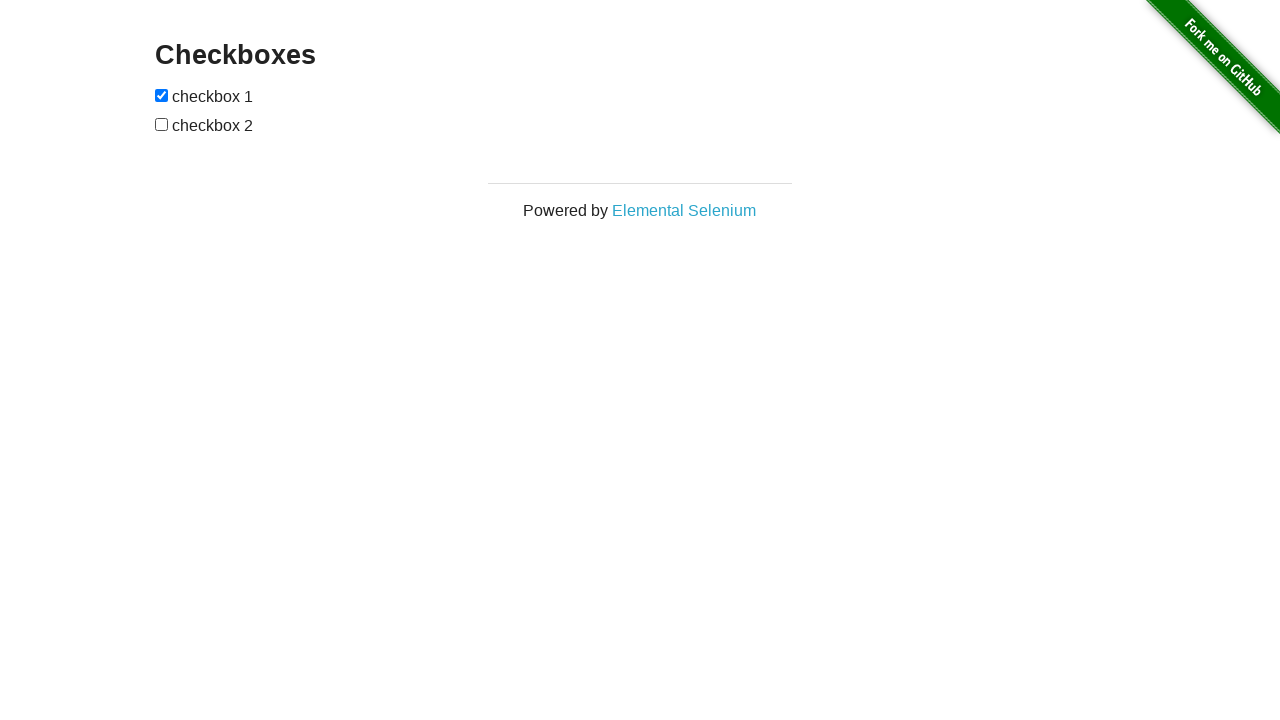

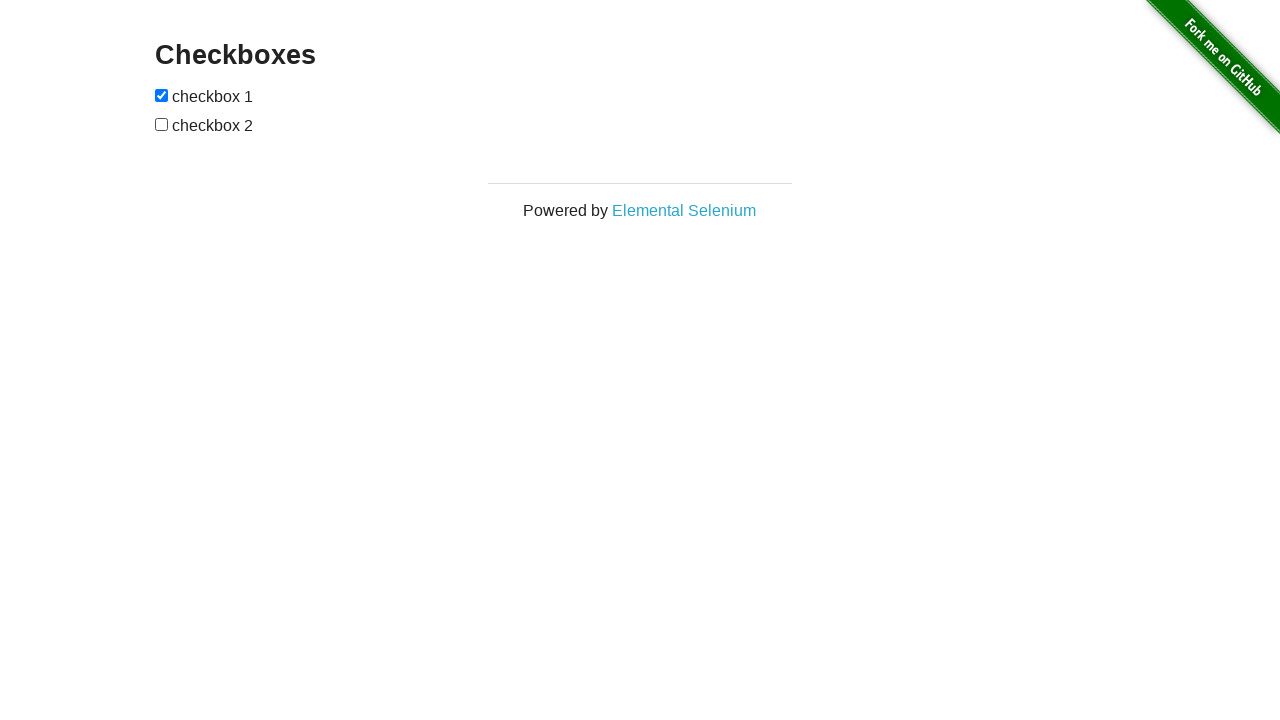